Tests form submission by extracting a value from an element's attribute, computing a mathematical result using logarithm and sine functions, filling the answer field, checking a checkbox, selecting a radio button, and submitting the form.

Starting URL: http://suninjuly.github.io/get_attribute.html

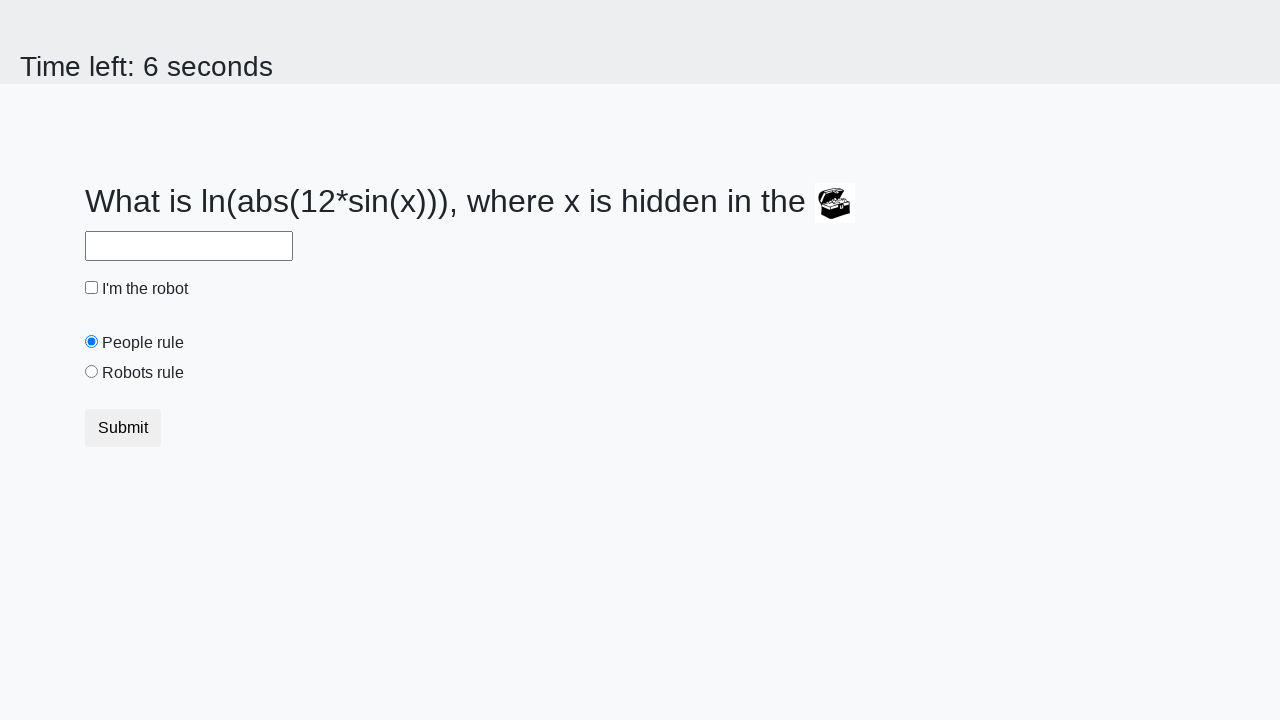

Located chest image element
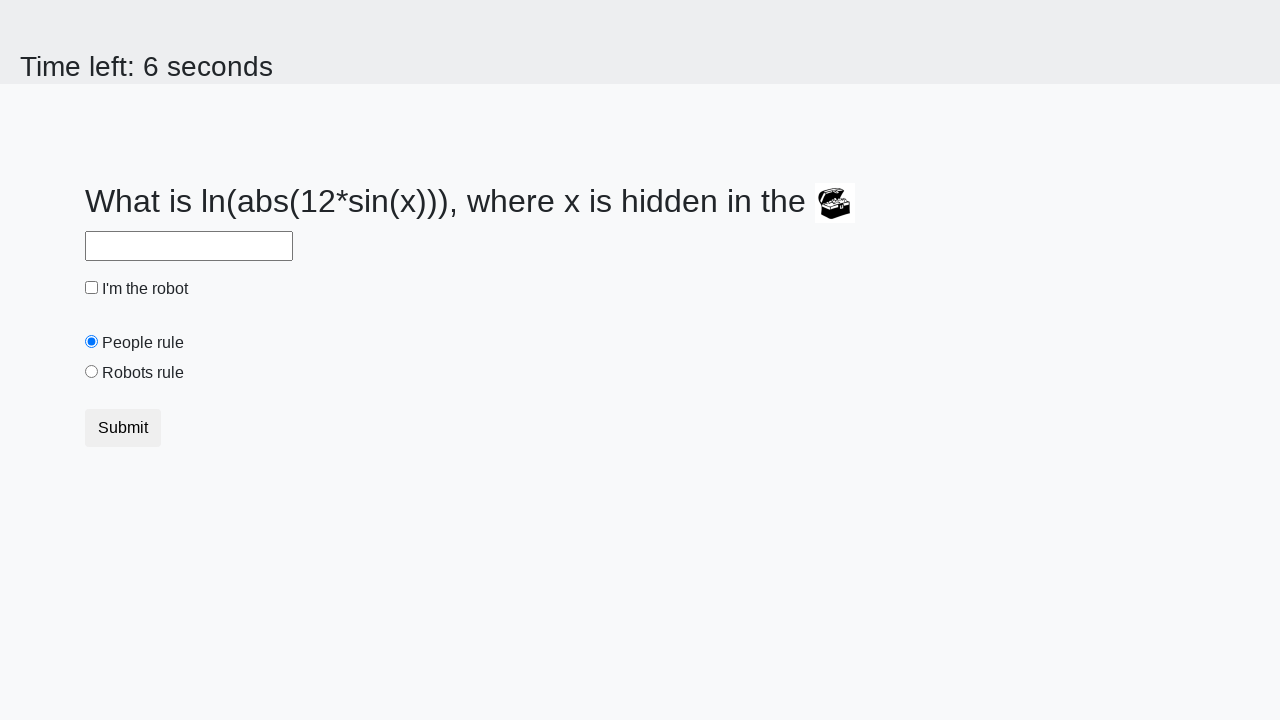

Extracted valuex attribute from chest element
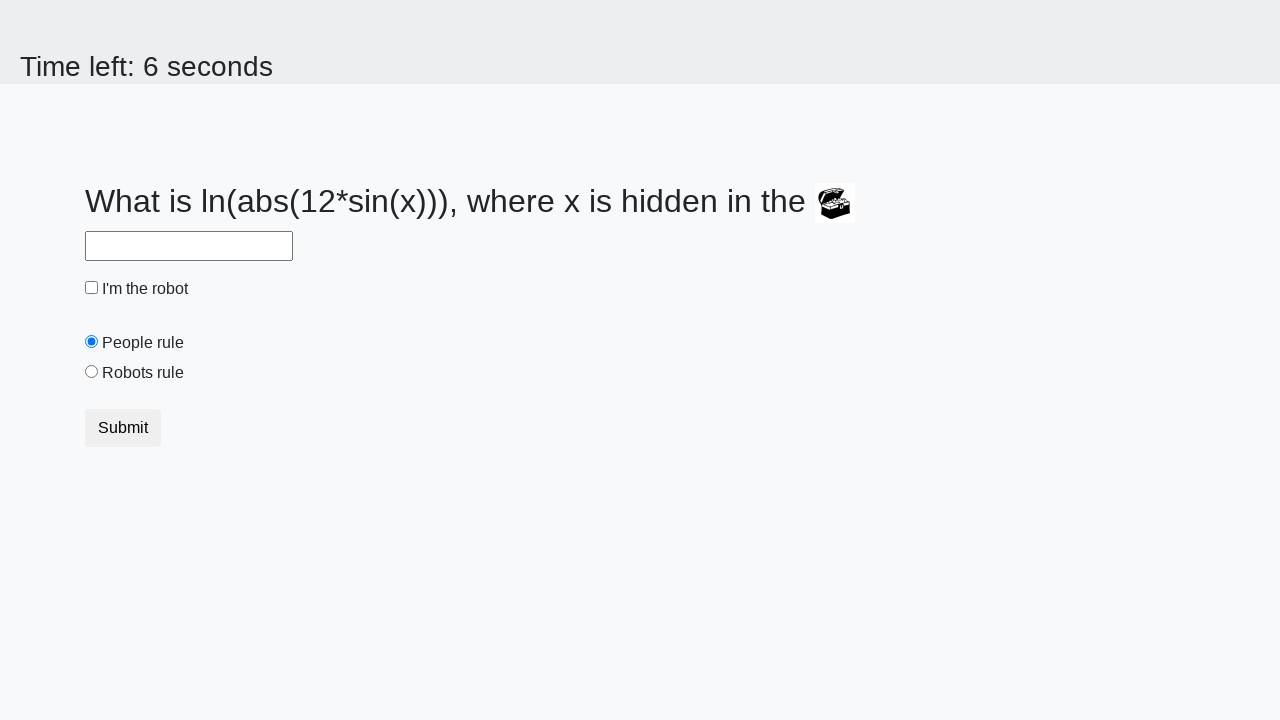

Calculated result using logarithm and sine functions
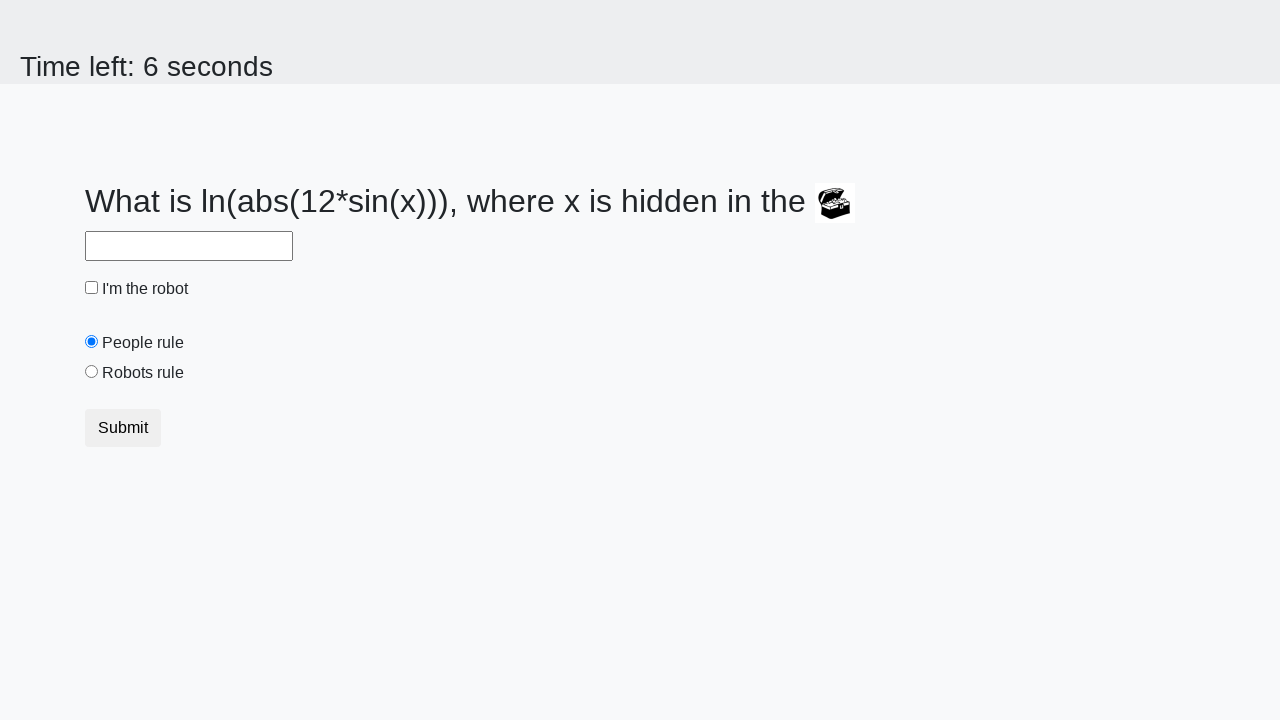

Filled answer field with calculated mathematical result on #answer
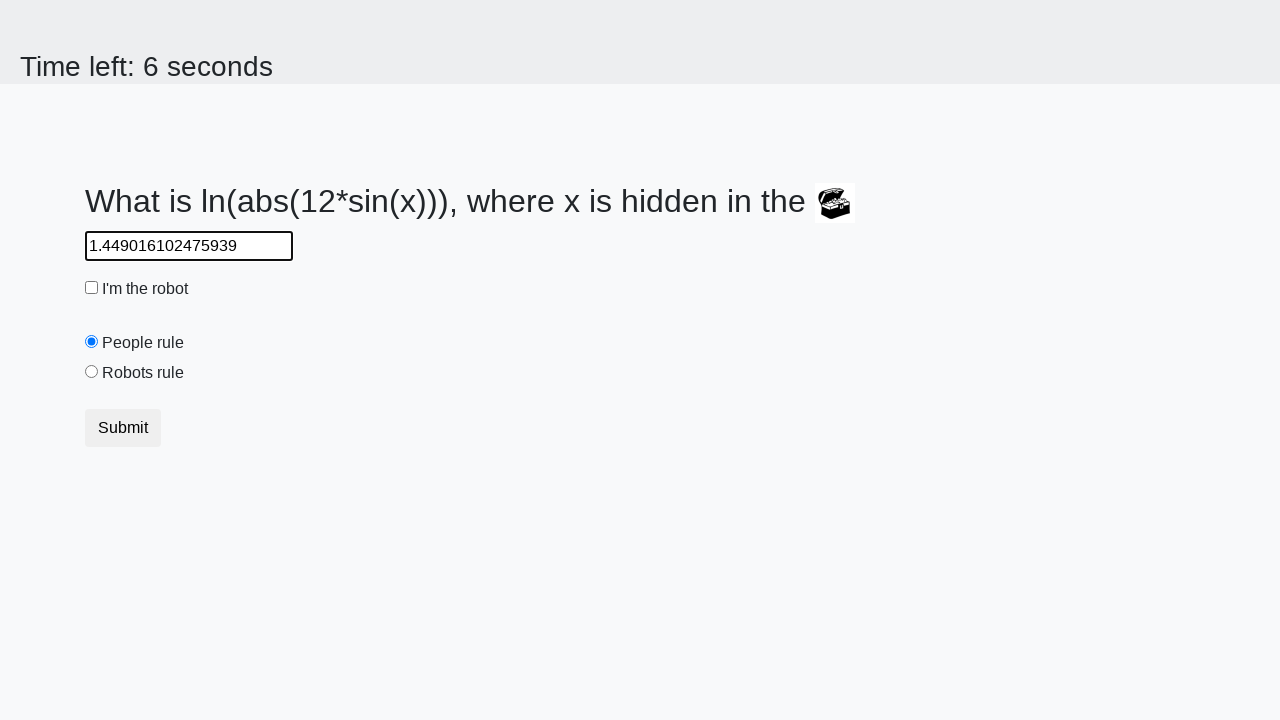

Checked the robot checkbox at (92, 288) on #robotCheckbox
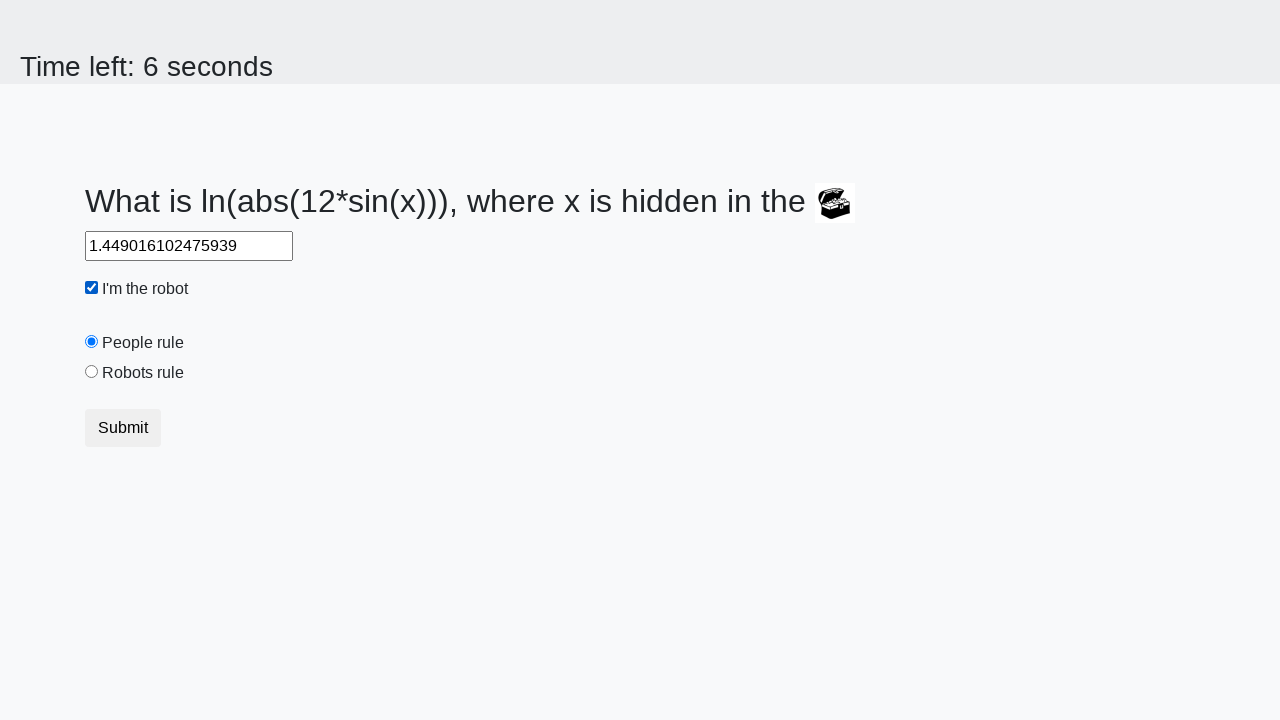

Selected the robots rule radio button at (92, 372) on #robotsRule
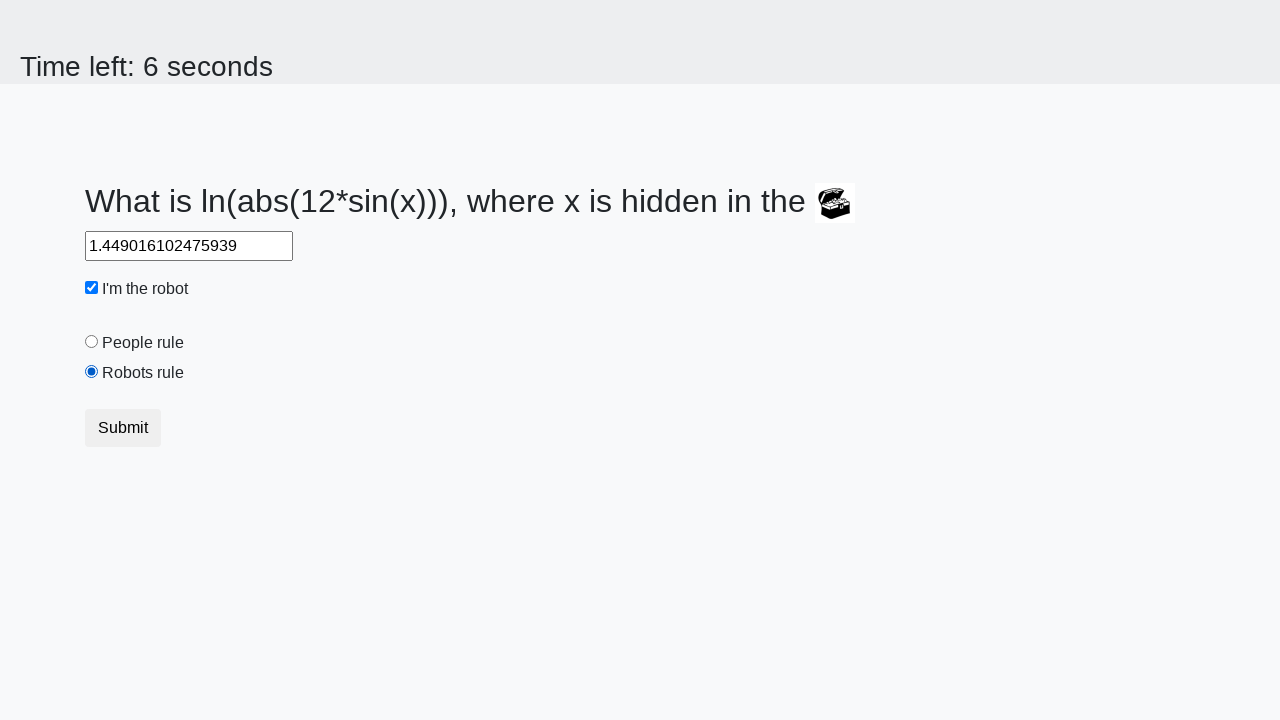

Clicked submit button to submit the form at (123, 428) on .btn.btn-default
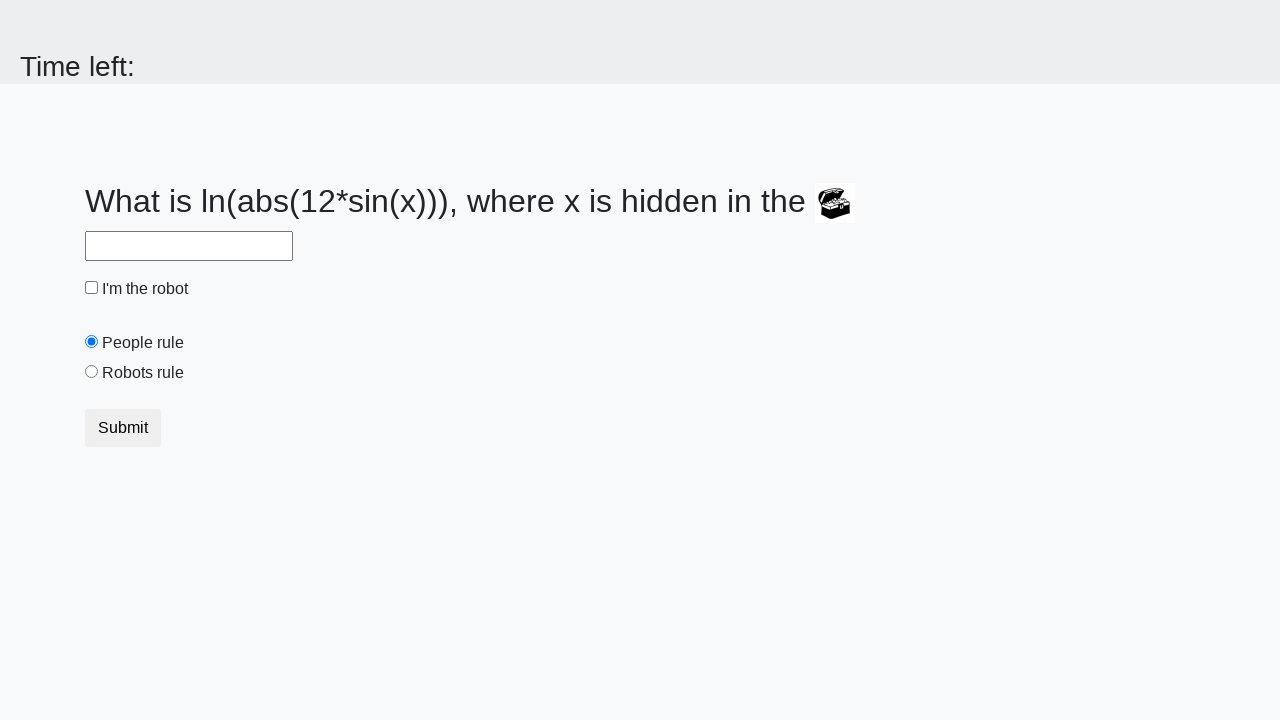

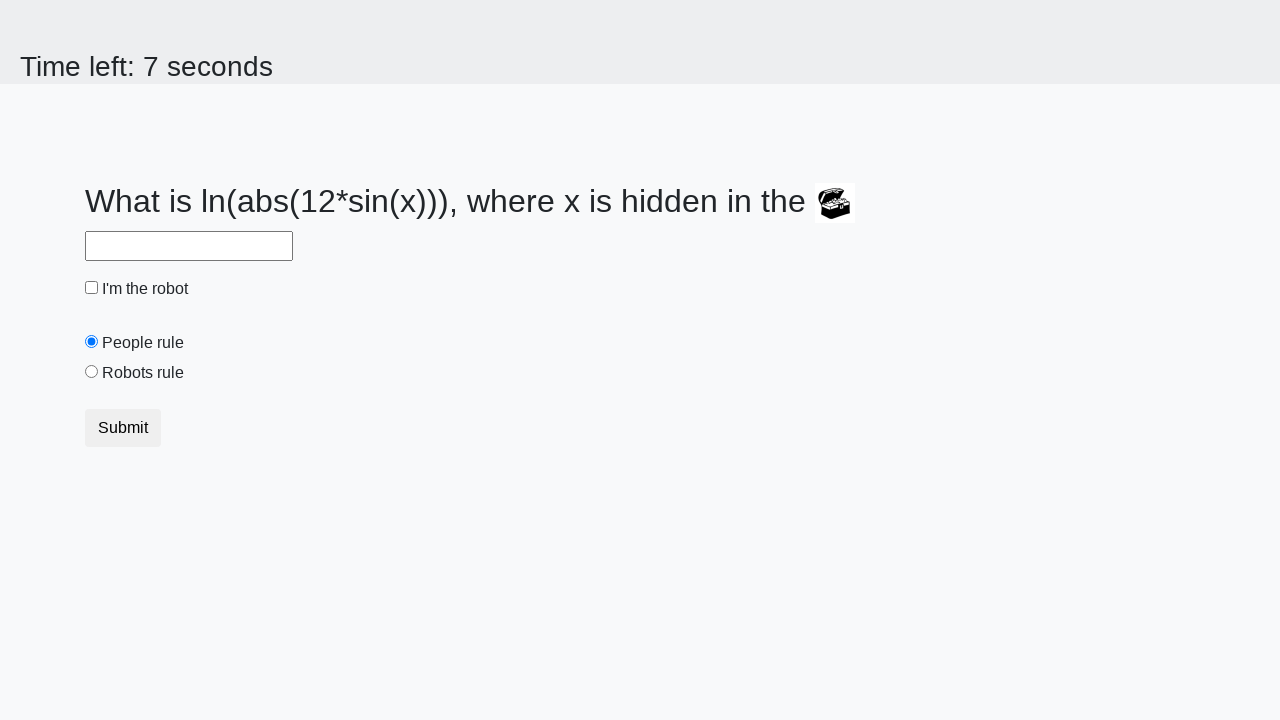